Tests a simple JavaScript alert by clicking a button to trigger it and then accepting the alert

Starting URL: https://the-internet.herokuapp.com/javascript_alerts

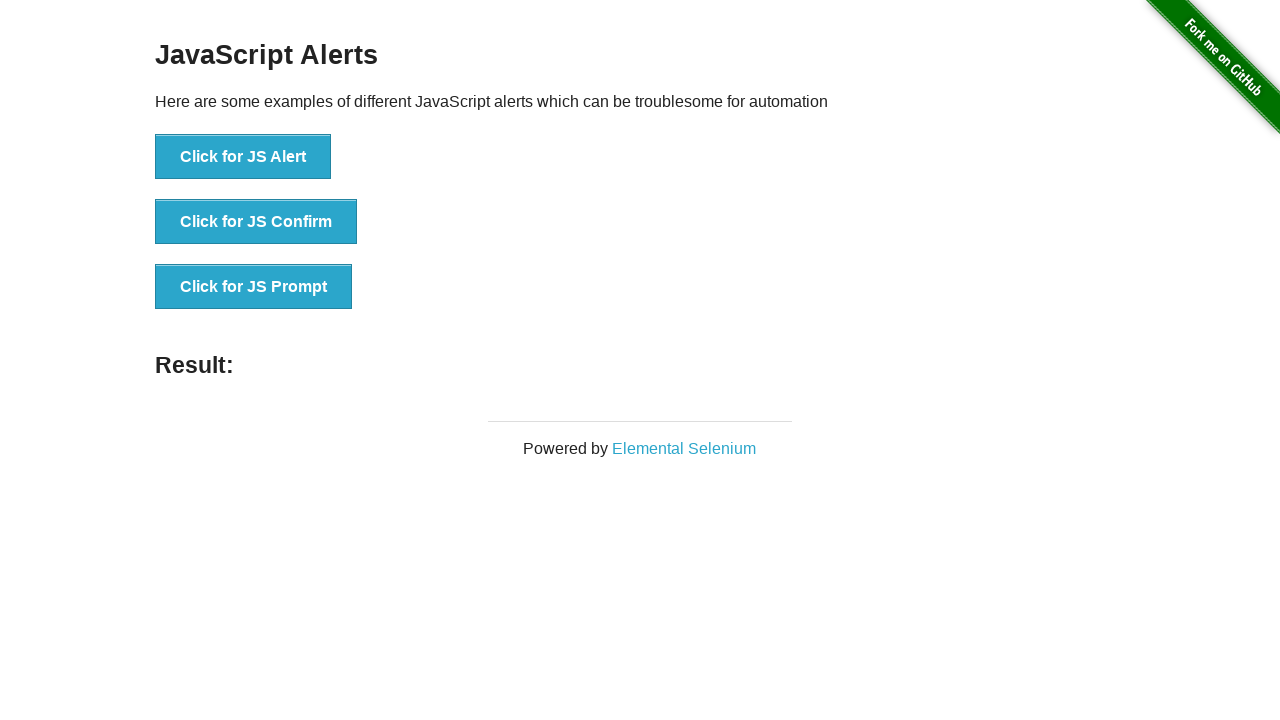

Clicked button to trigger simple JavaScript alert at (243, 157) on xpath=//*[@id='content']/div/ul/li[1]/button
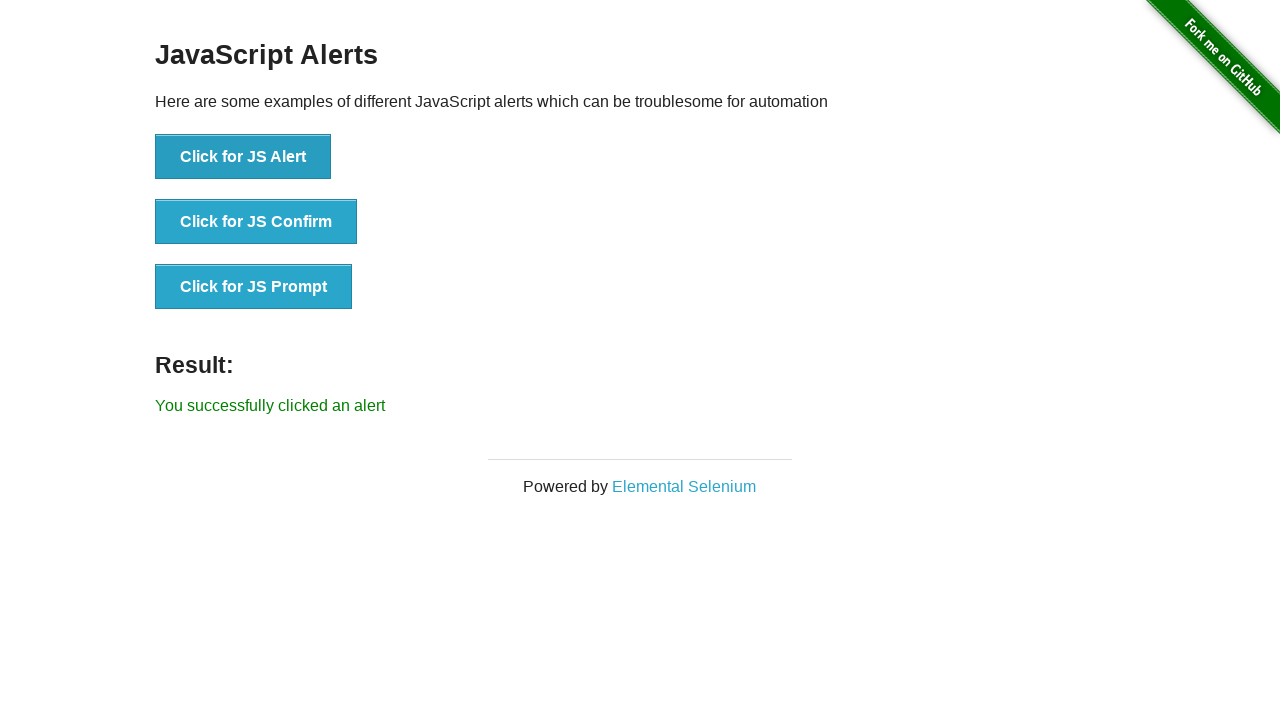

Set up dialog handler to accept the alert
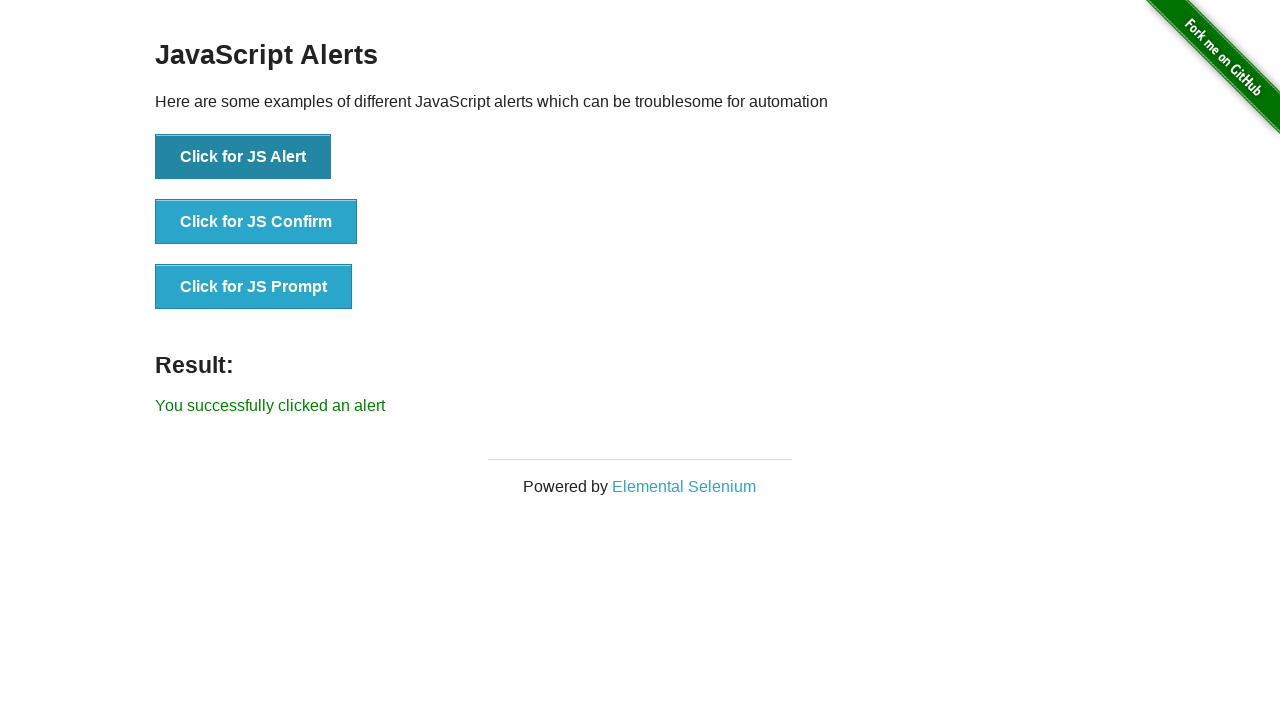

Retrieved result text from page
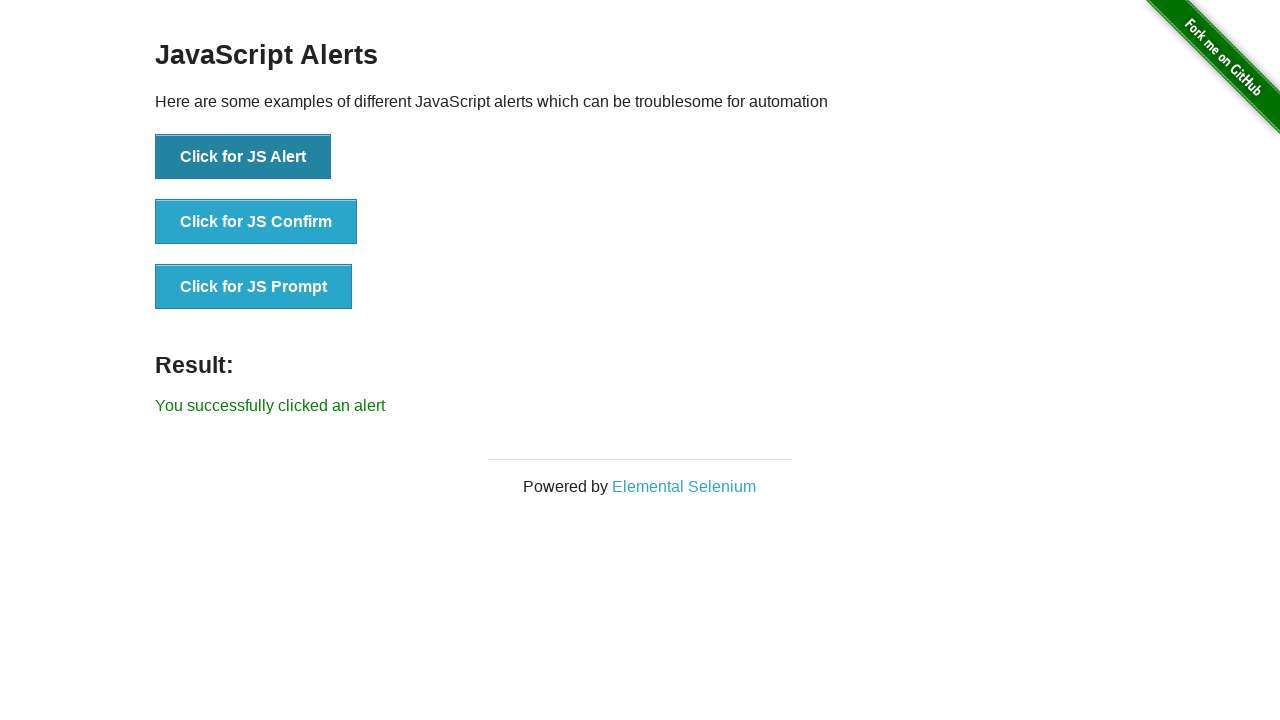

Verified result text matches expected message
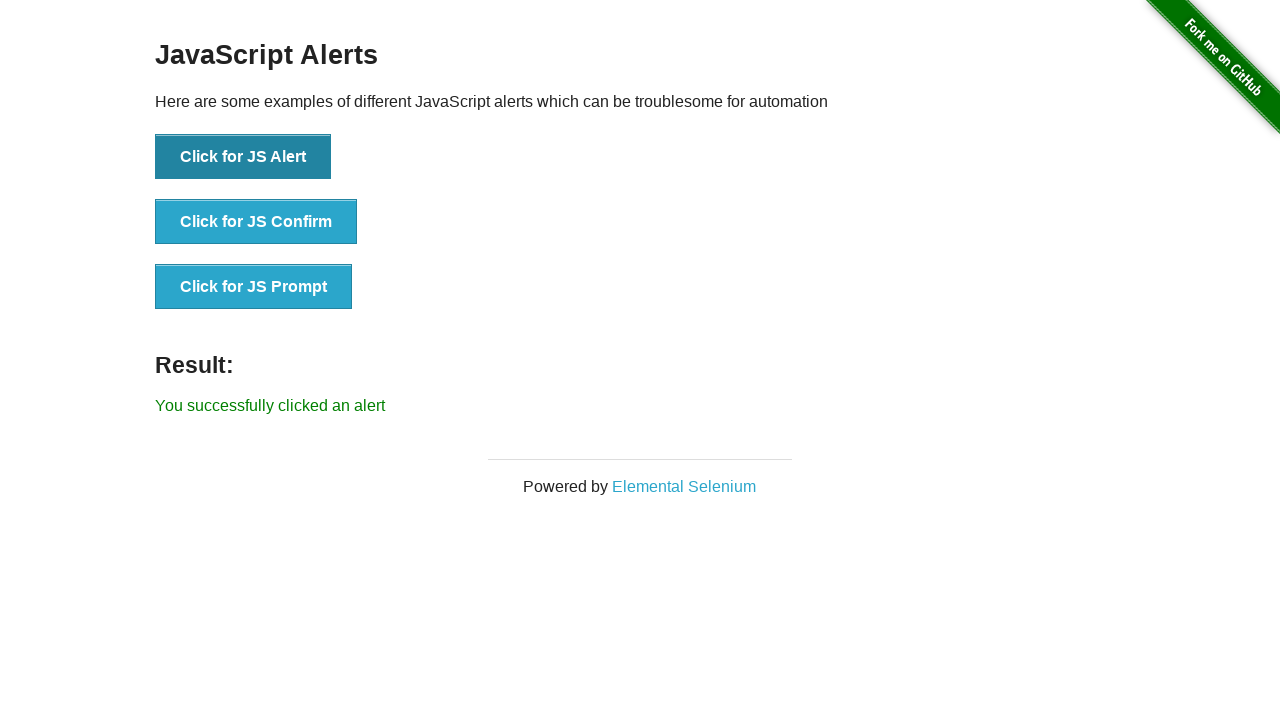

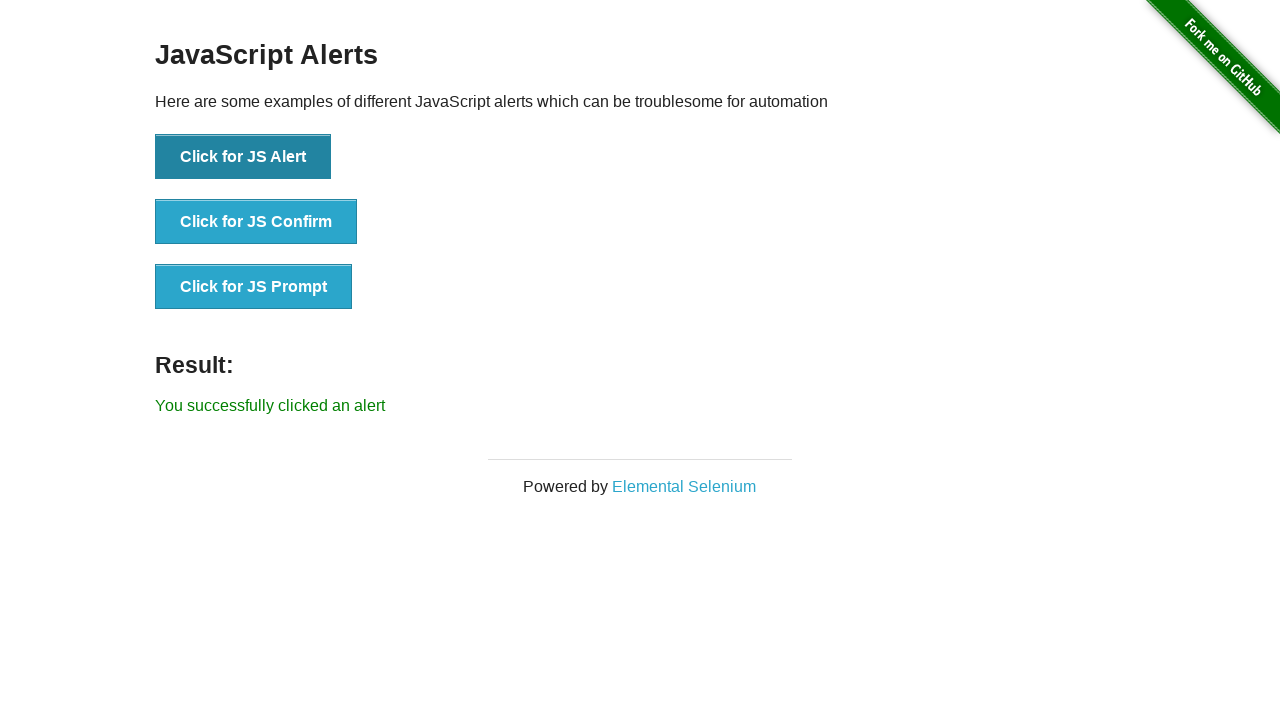